Verifies that the Username and Password labels have the correct text

Starting URL: https://the-internet.herokuapp.com/

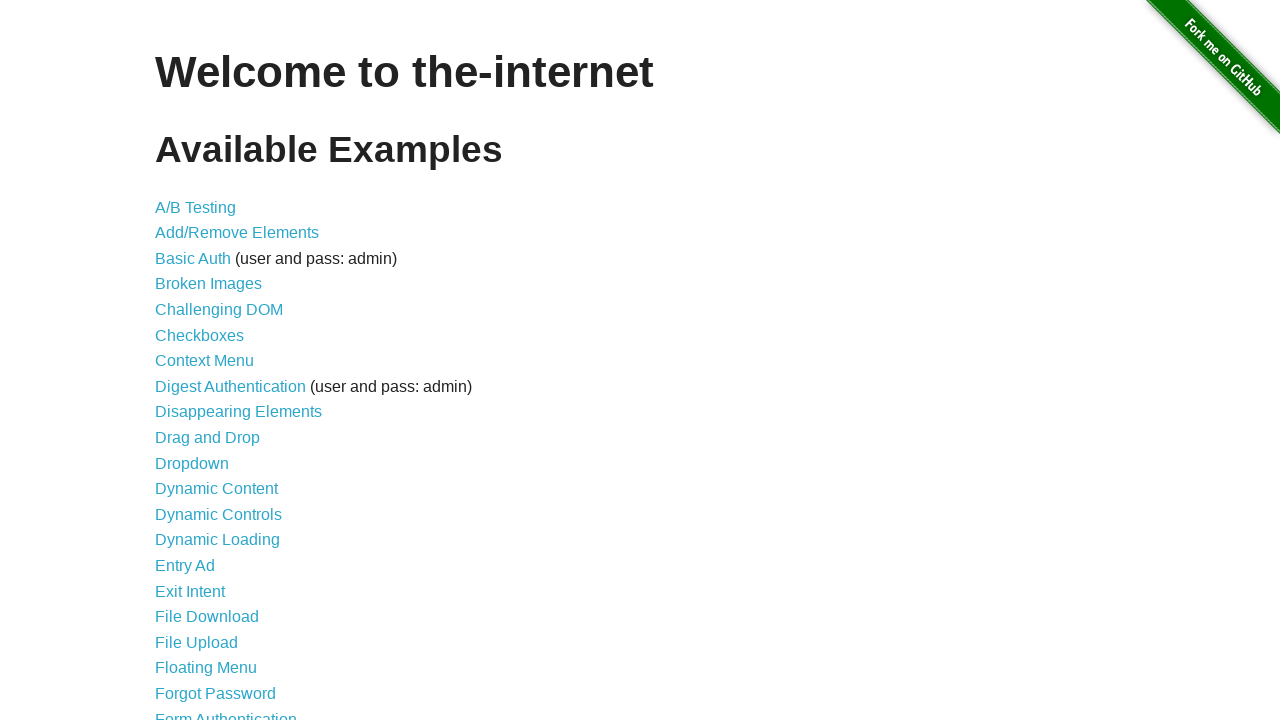

Clicked on Form Authentication link at (226, 712) on xpath=//a[text()="Form Authentication"]
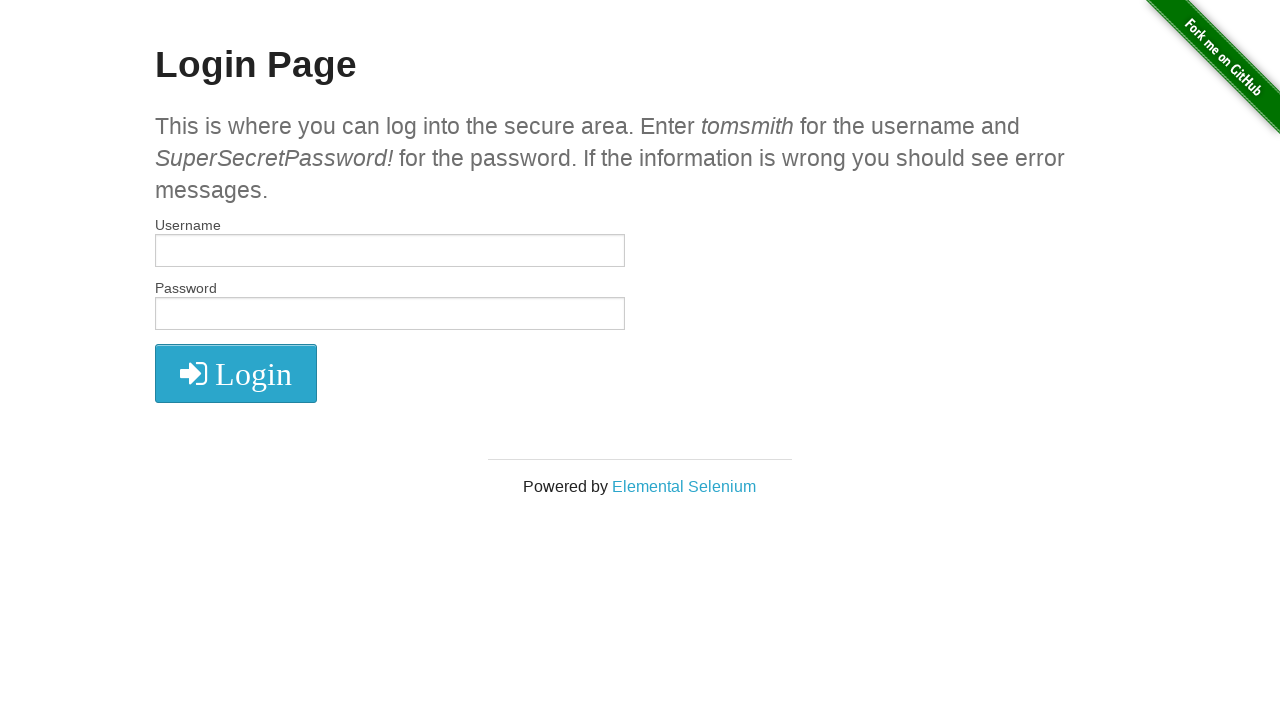

Retrieved Username label text
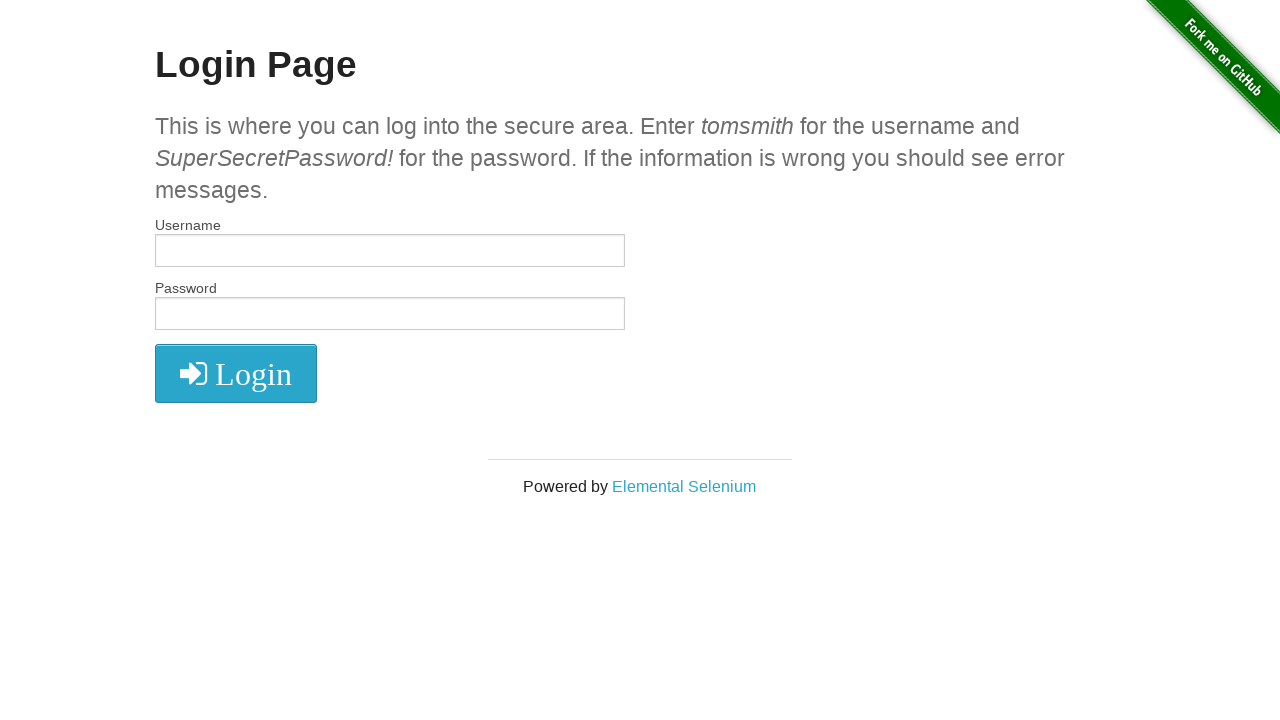

Retrieved Password label text
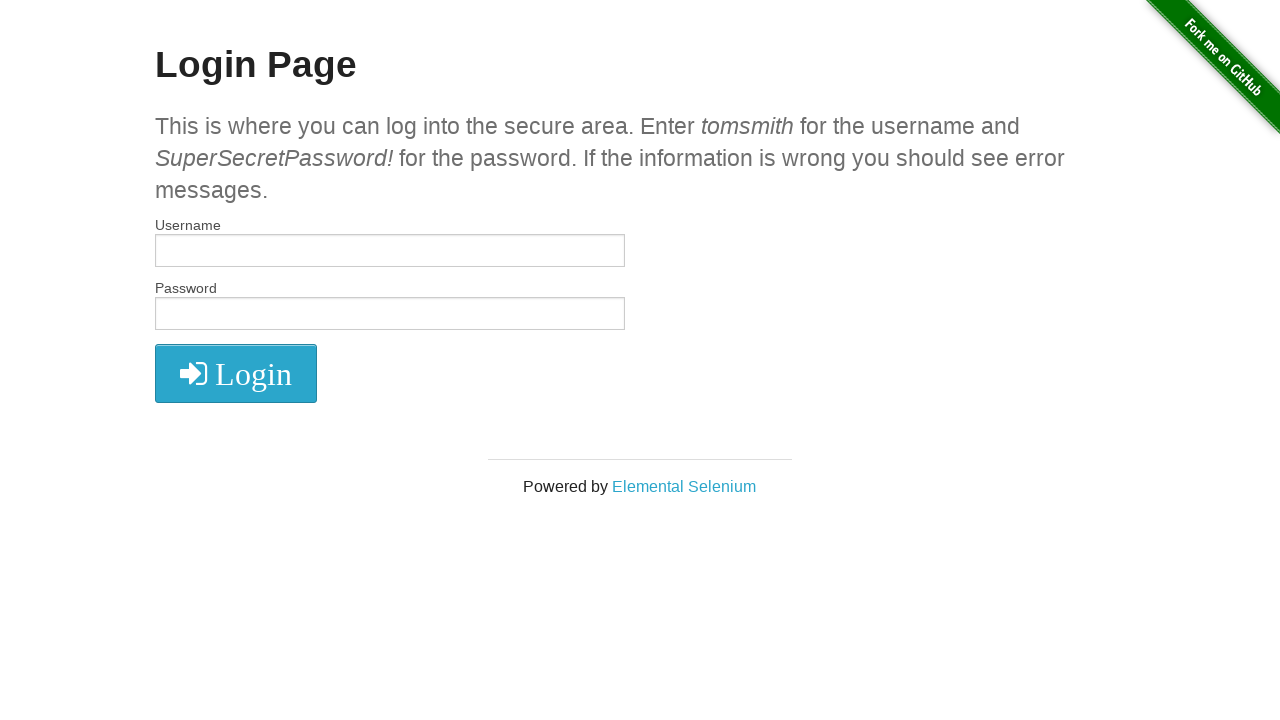

Verified Username label text is correct
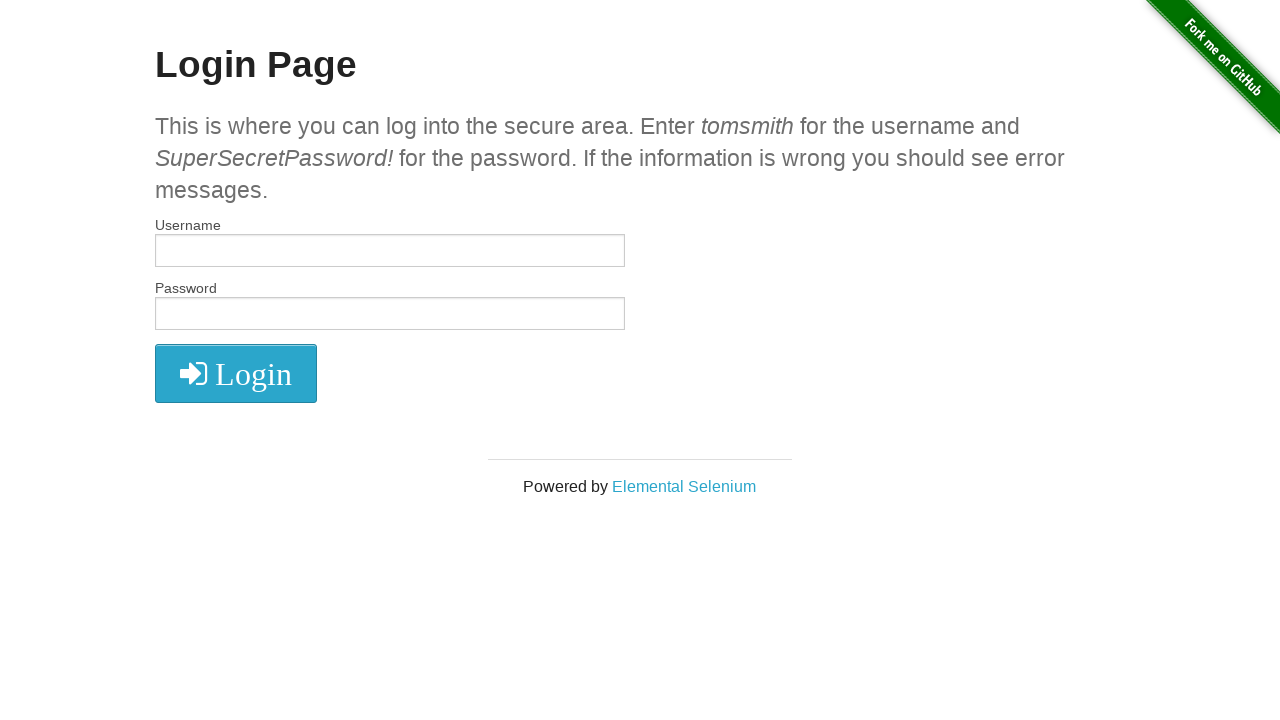

Verified Password label text is correct
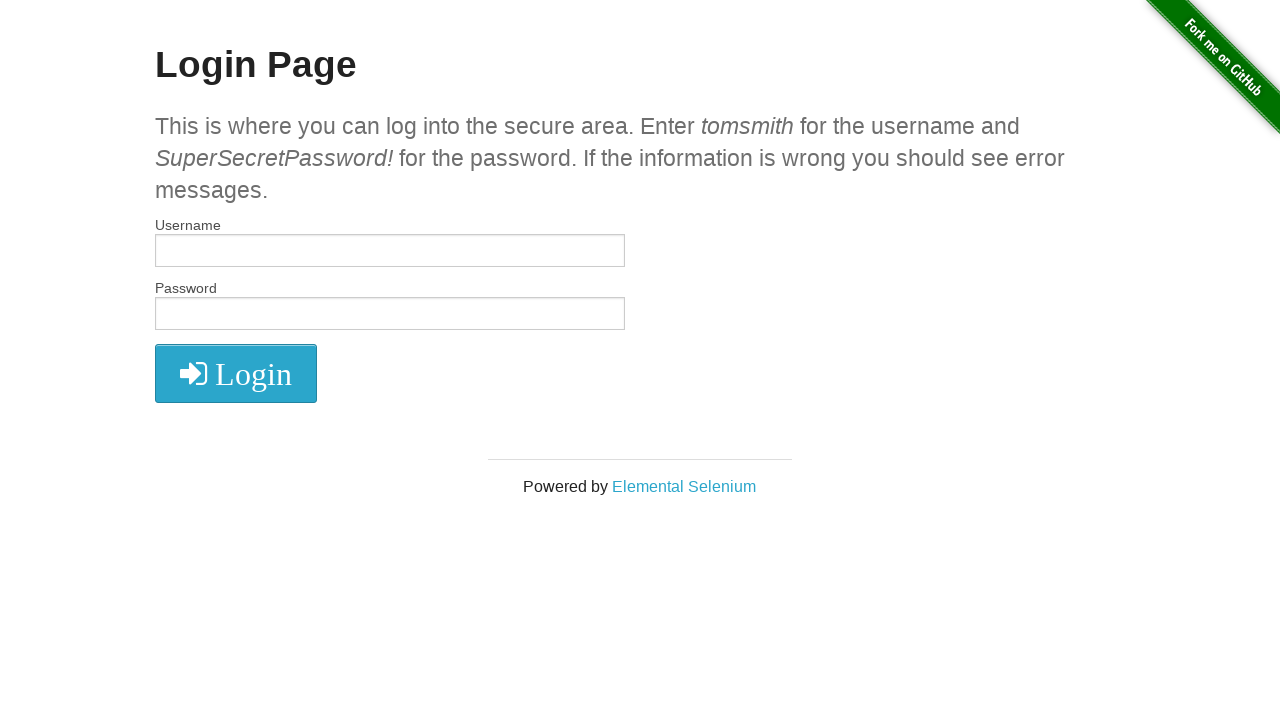

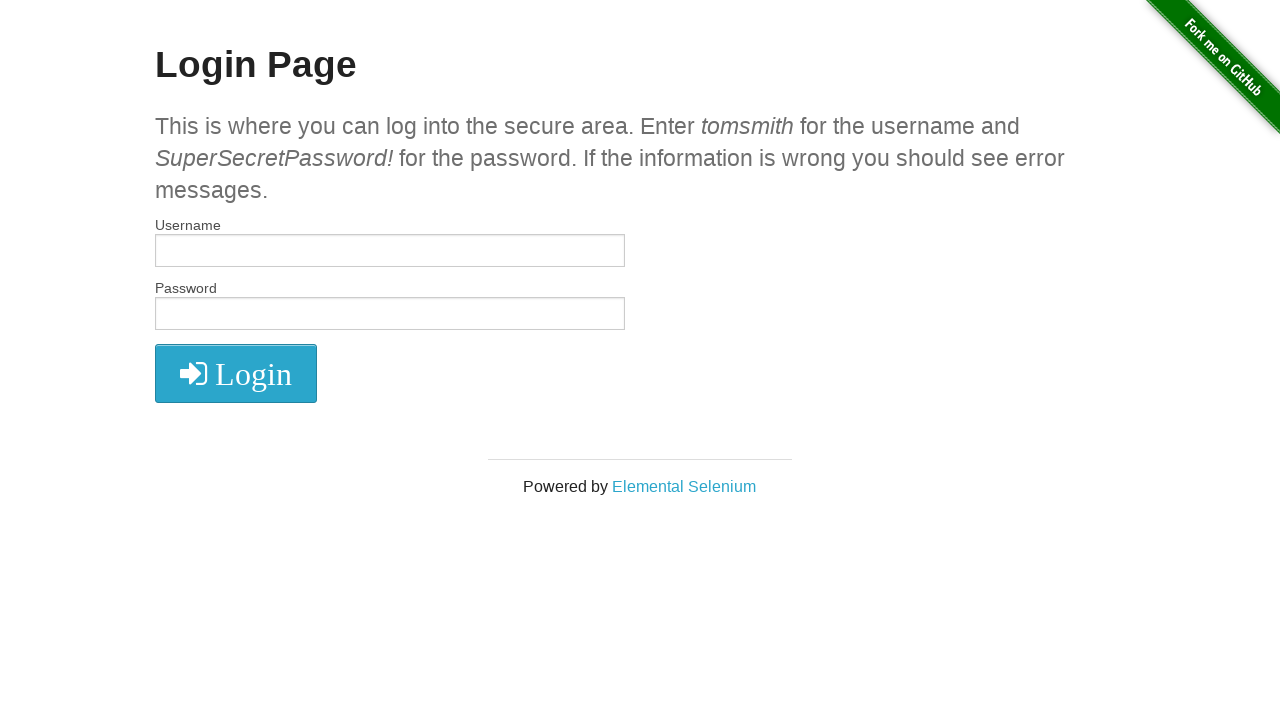